Tests radio button interactions on a practice page by checking initial unchecked state, clicking to check the BMW radio button, counting total radio buttons, and verifying header text content.

Starting URL: https://www.letskodeit.com/practice

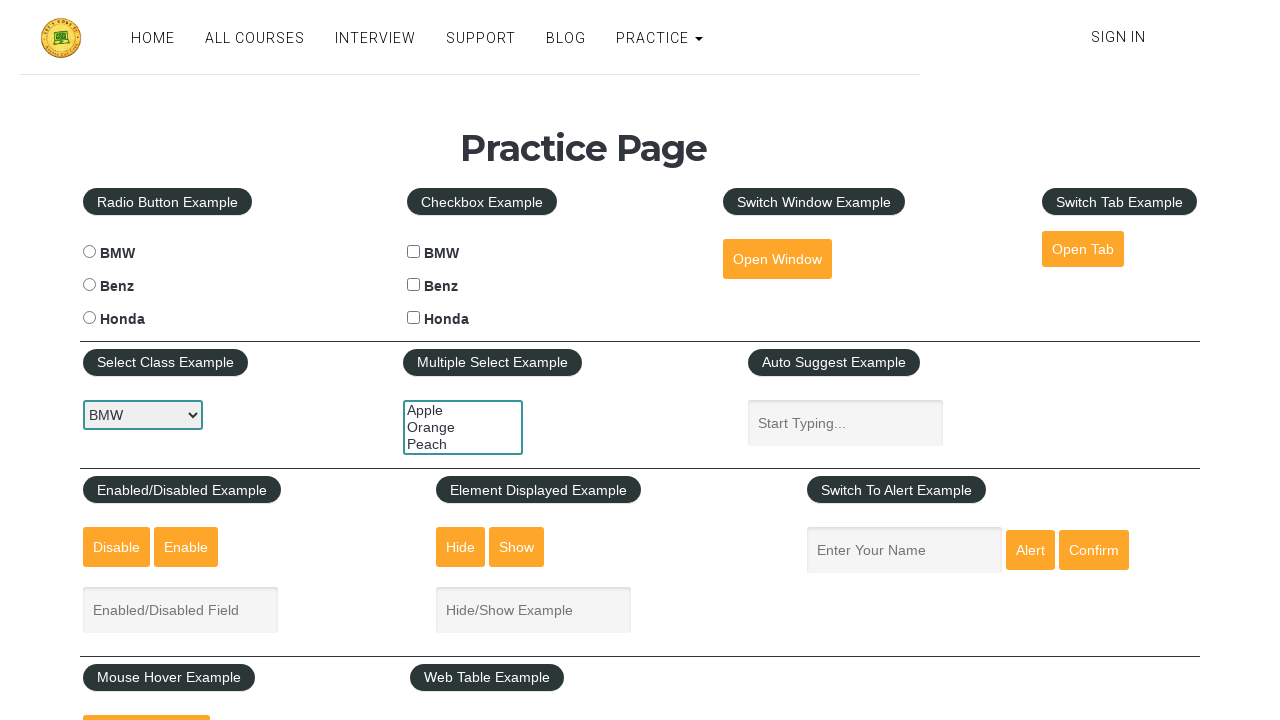

Located BMW radio button element
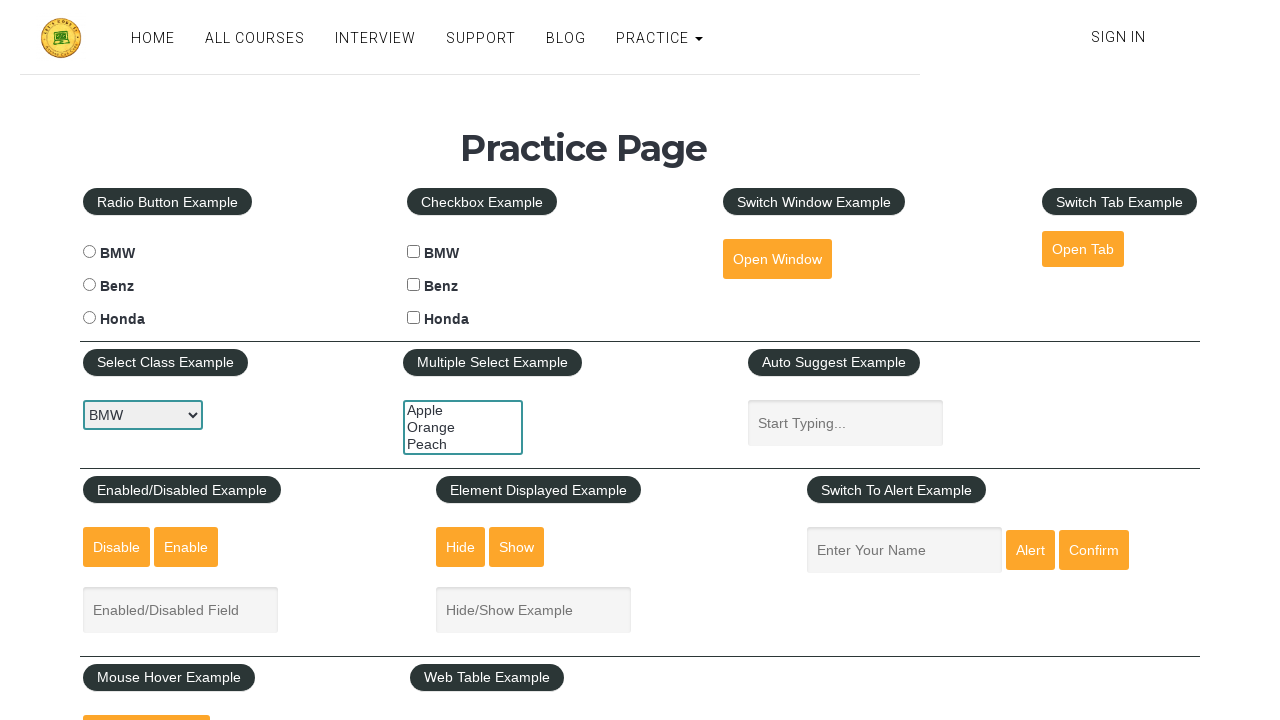

Checked BMW radio button initial state: unchecked
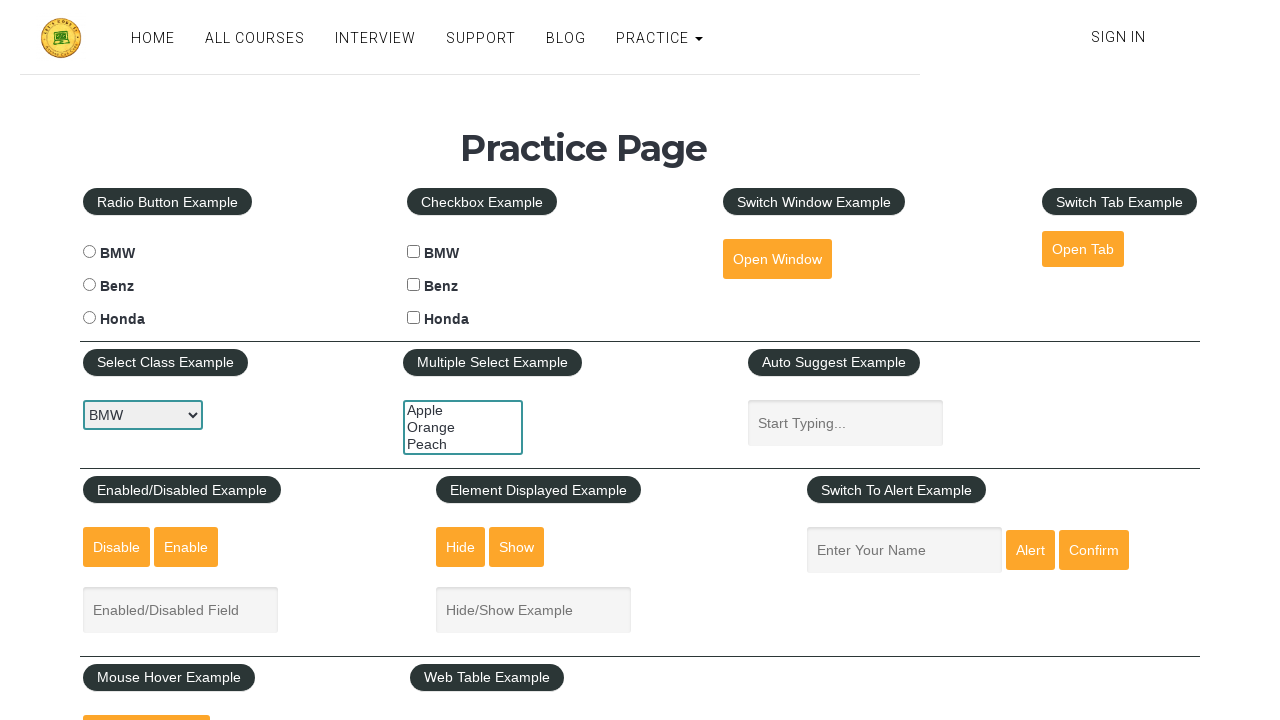

Assertion passed: BMW radio button is initially unchecked
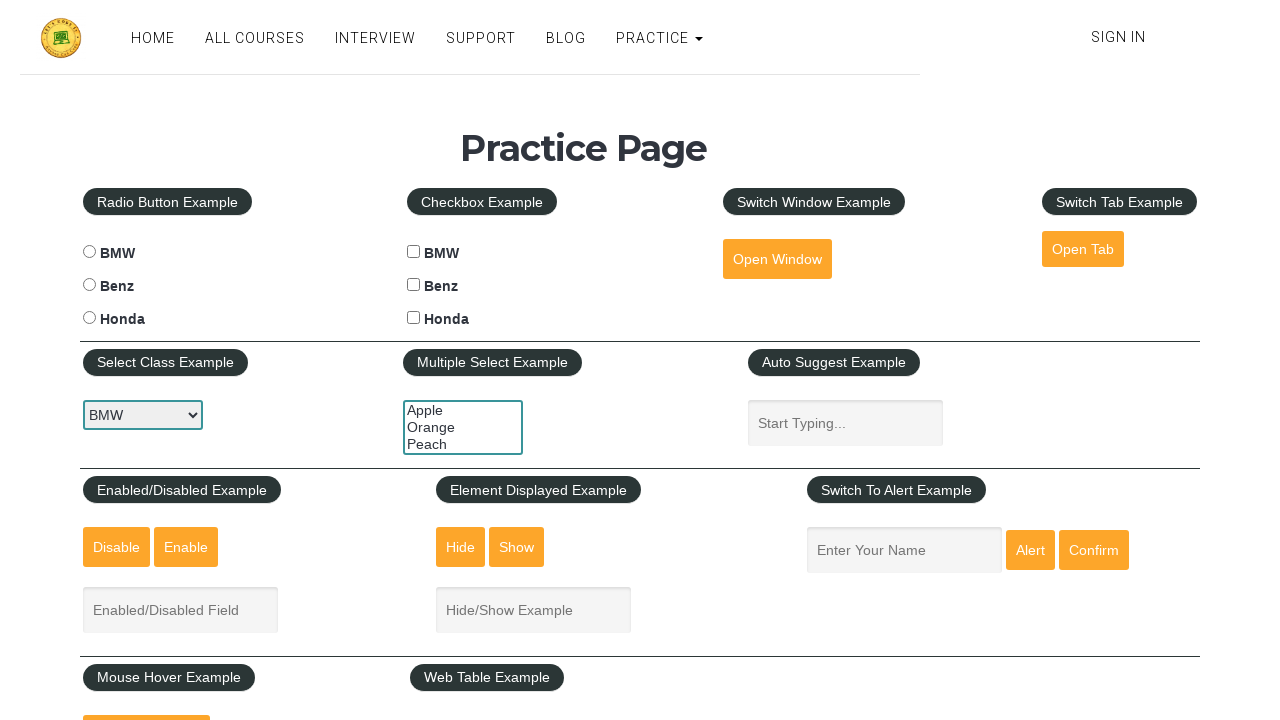

Clicked to check the BMW radio button at (89, 252) on #bmwradio
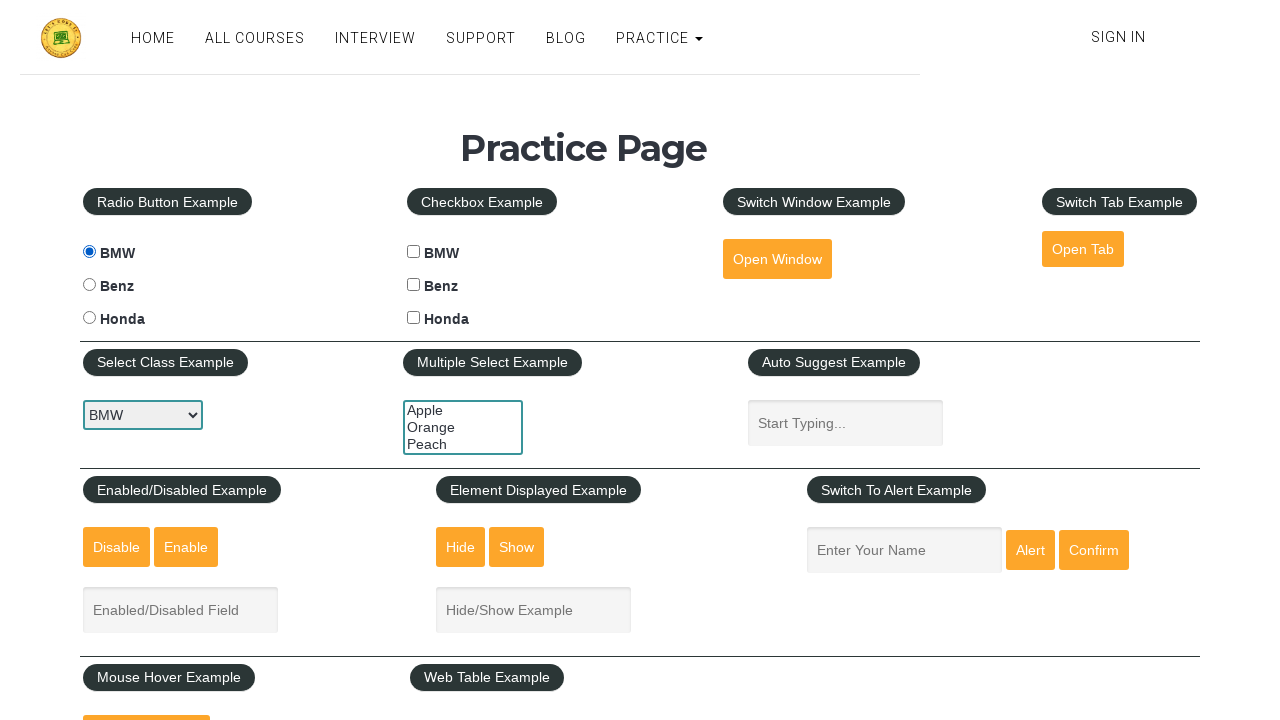

Verified BMW radio button is now checked
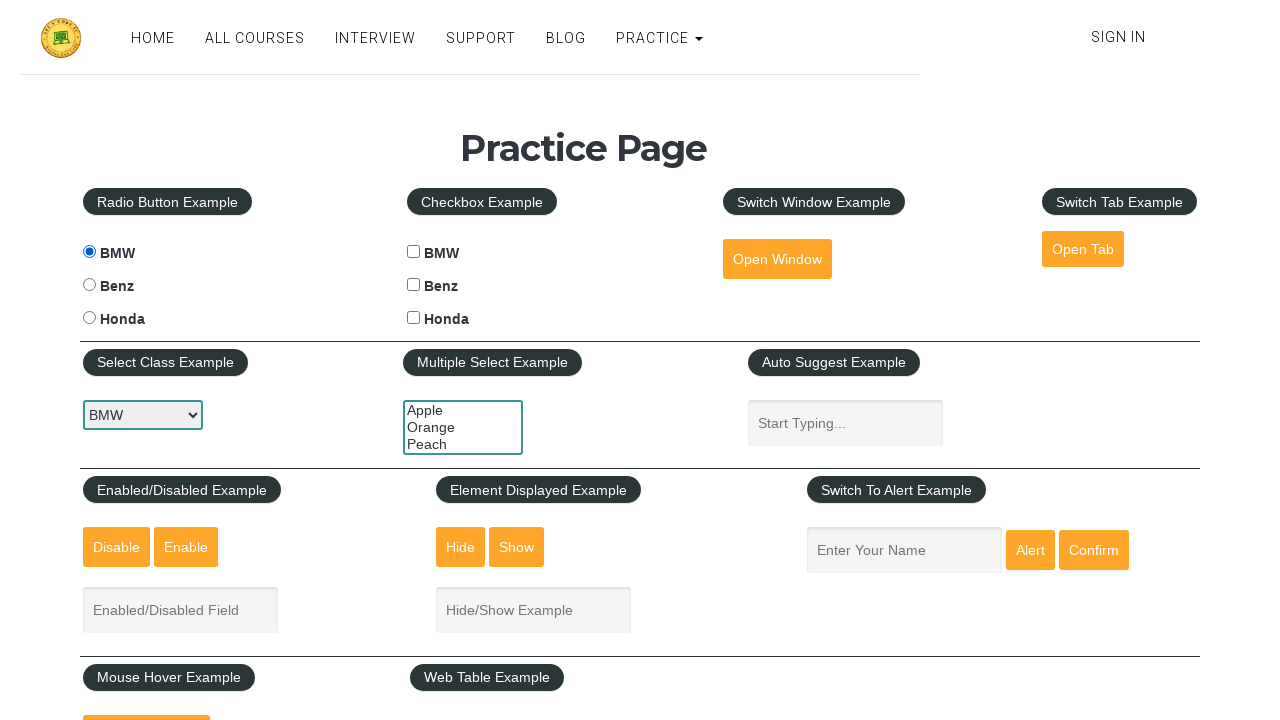

Assertion passed: BMW radio button is now checked
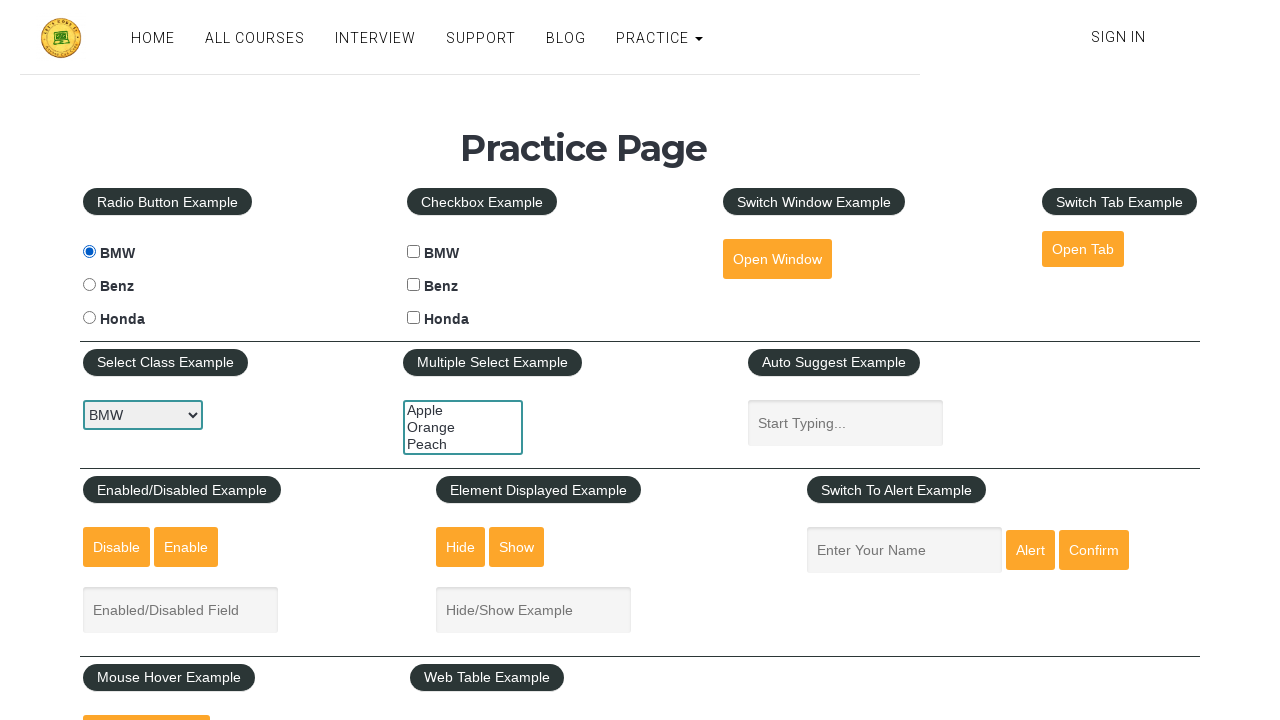

Located all radio button elements
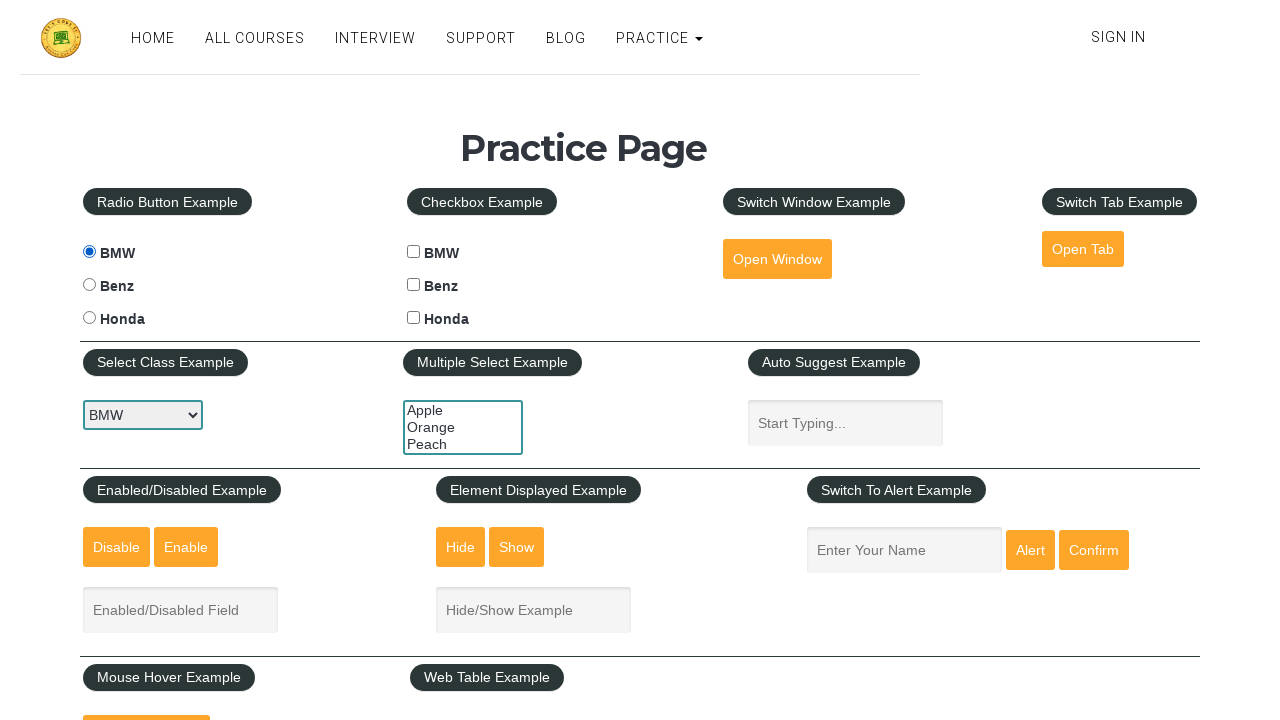

Counted 3 radio buttons on the page
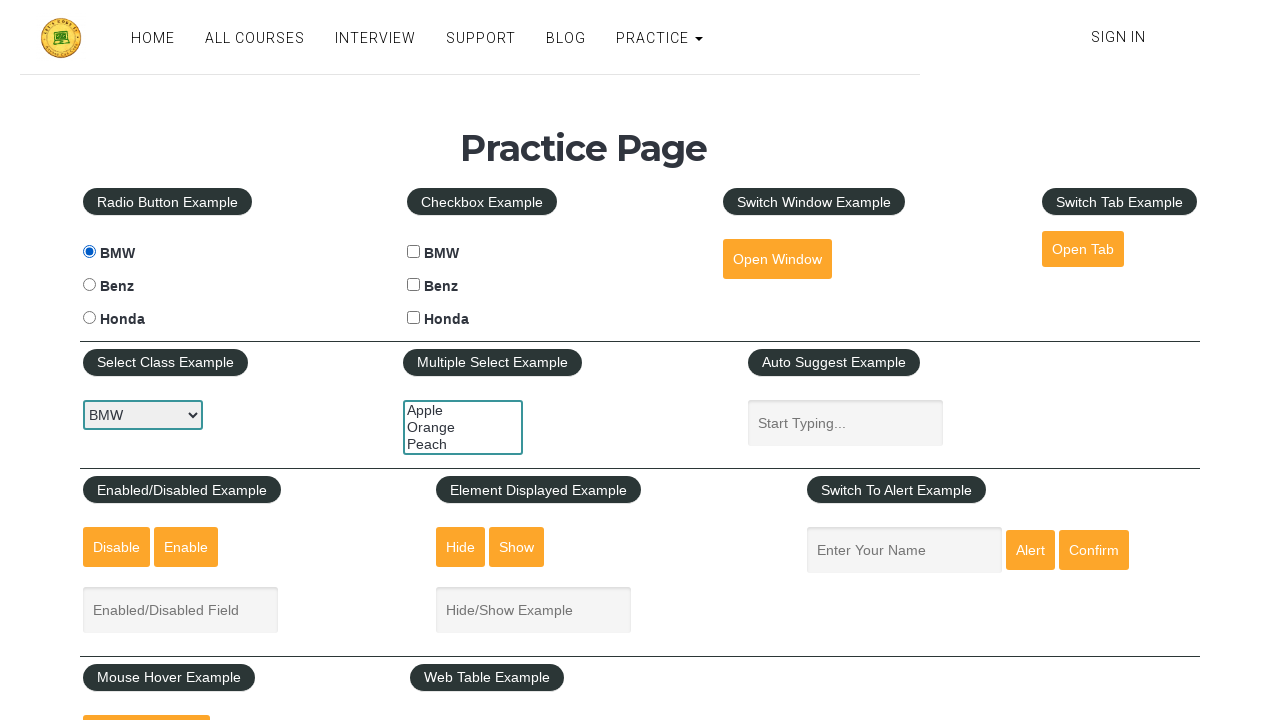

Assertion passed: radio button count is greater than 0
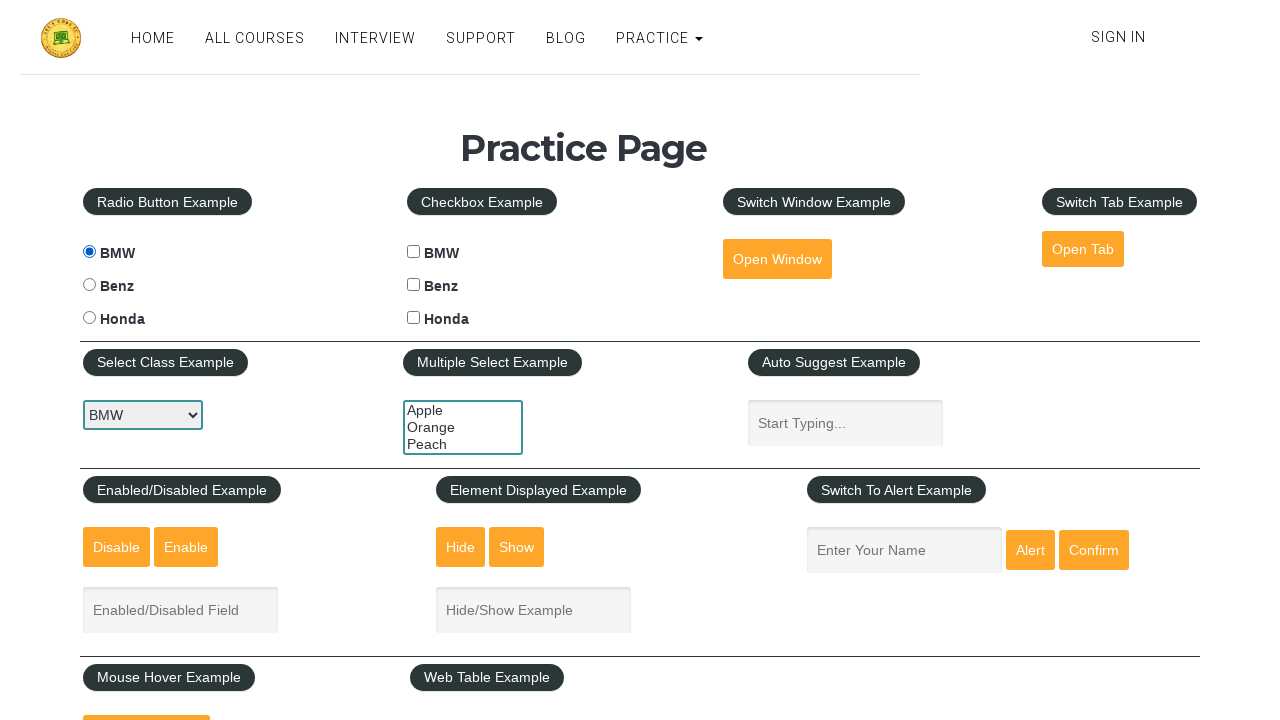

Assertion passed: radio button count is less than 10
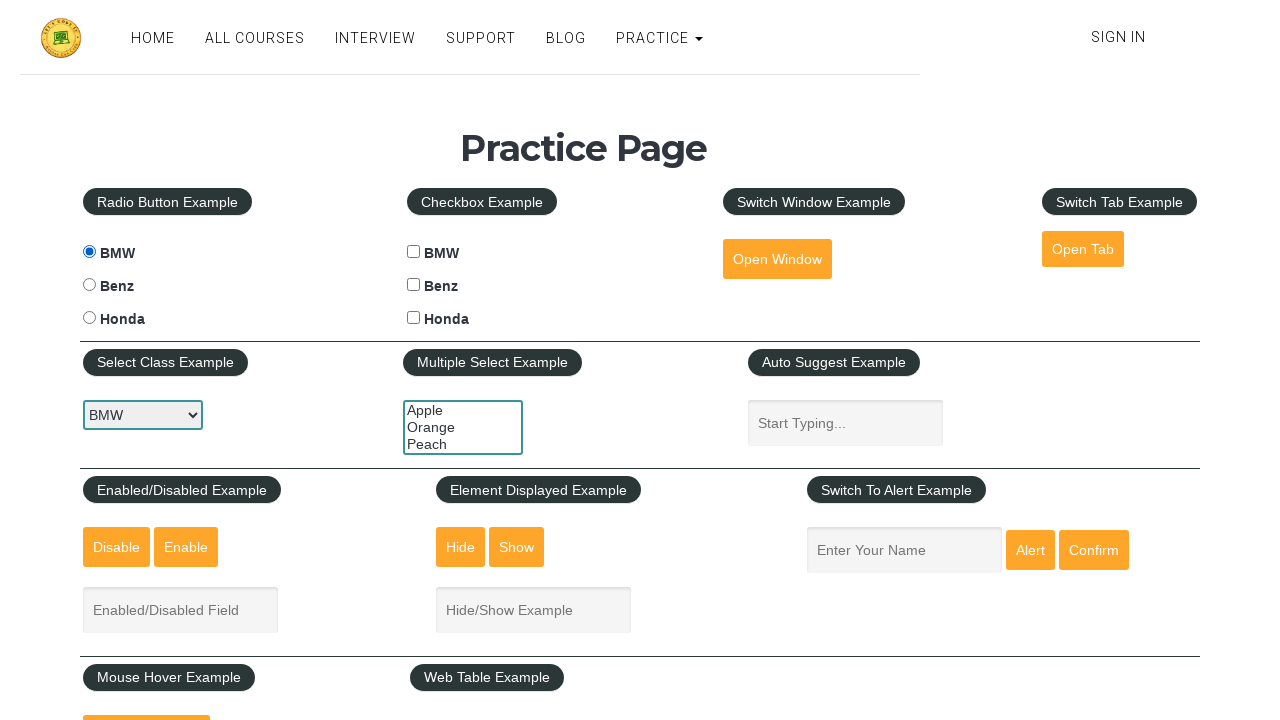

Located header element with name 'Practice Page'
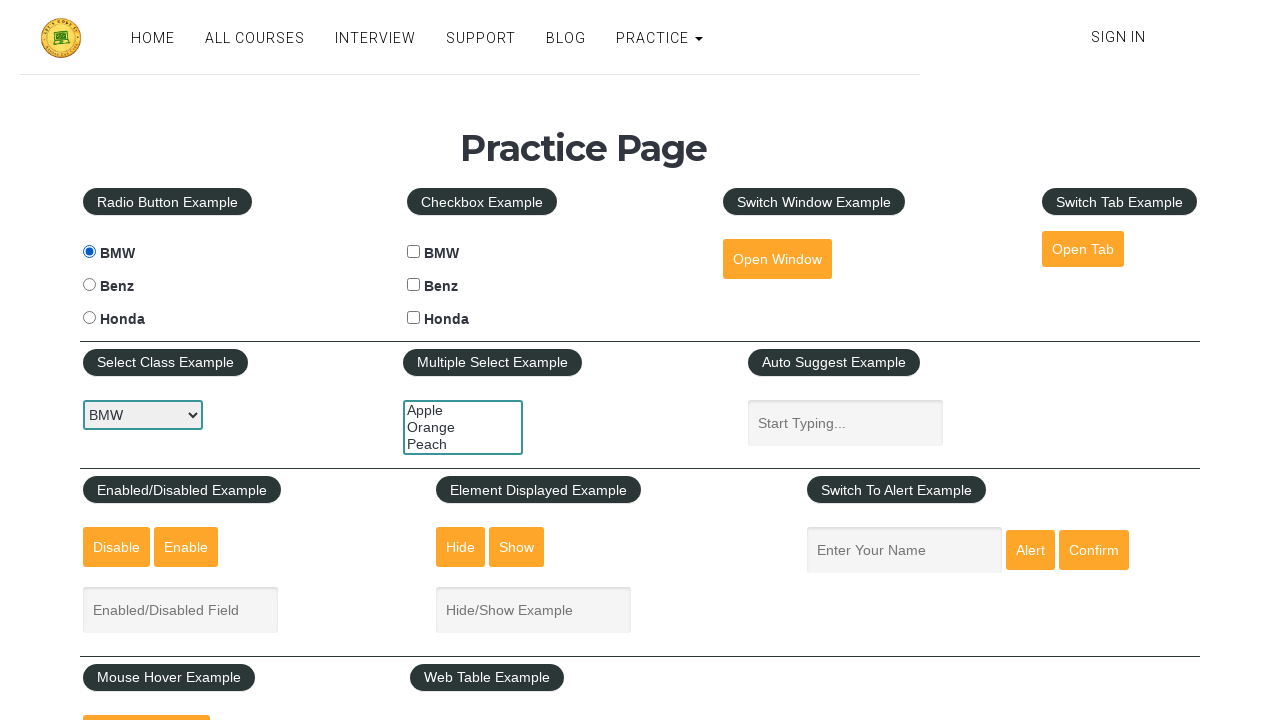

Retrieved header text: 'Practice Page'
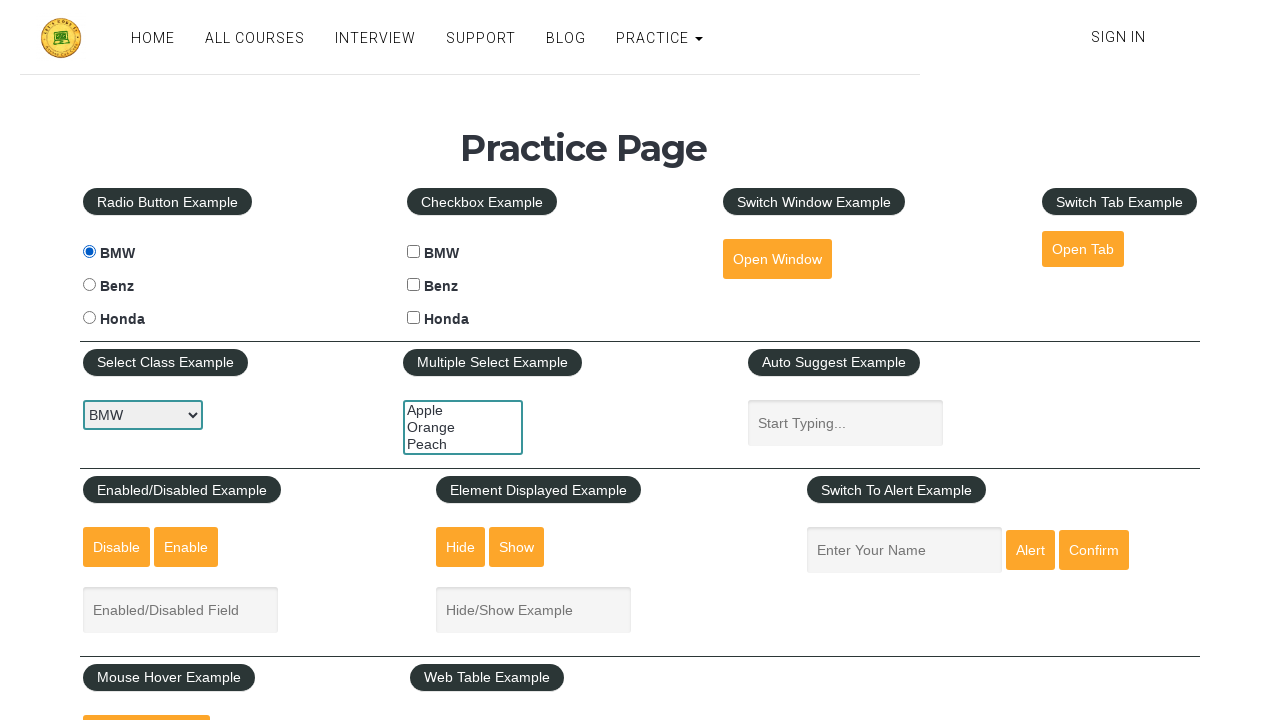

Assertion passed: header text contains 'Practice'
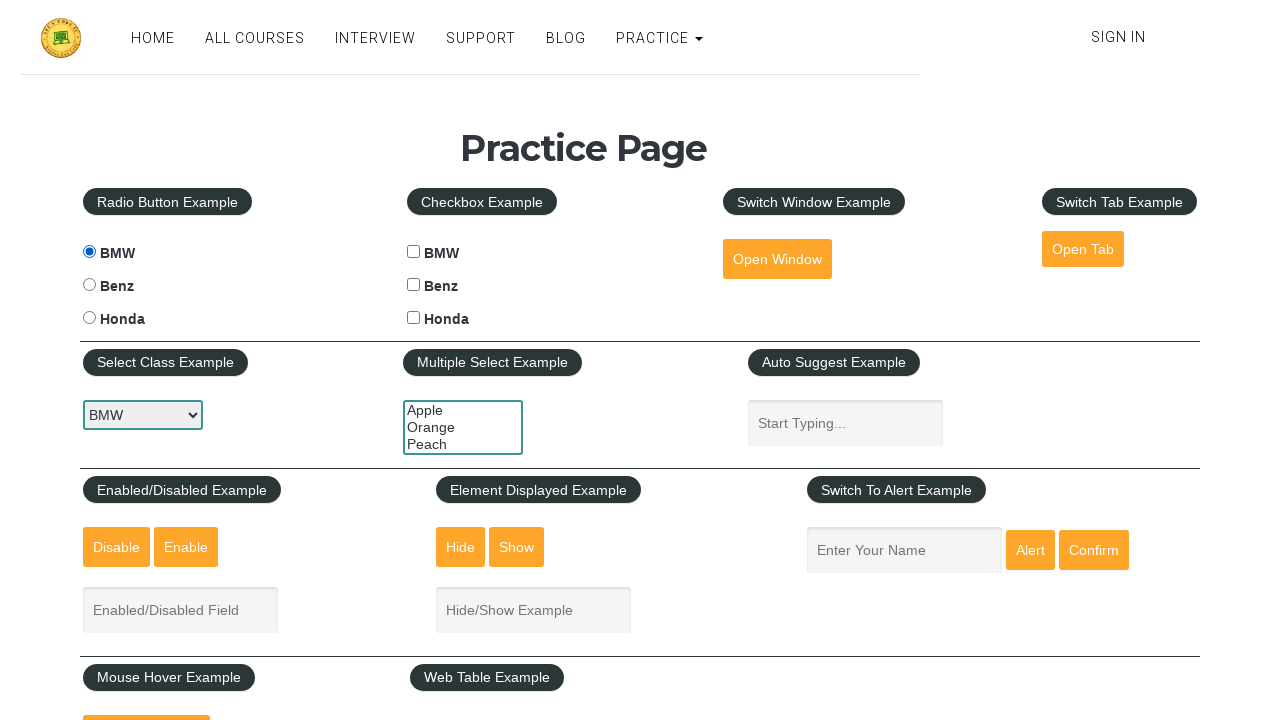

Assertion passed: header text equals 'Practice Page'
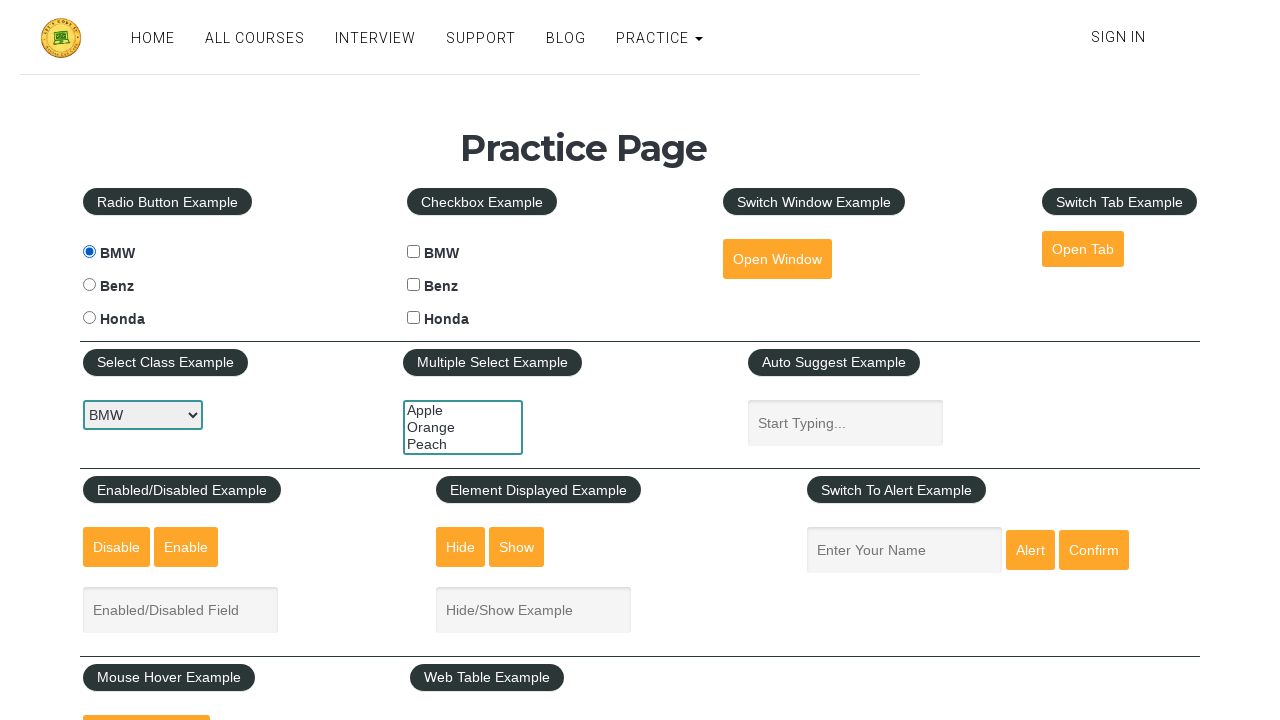

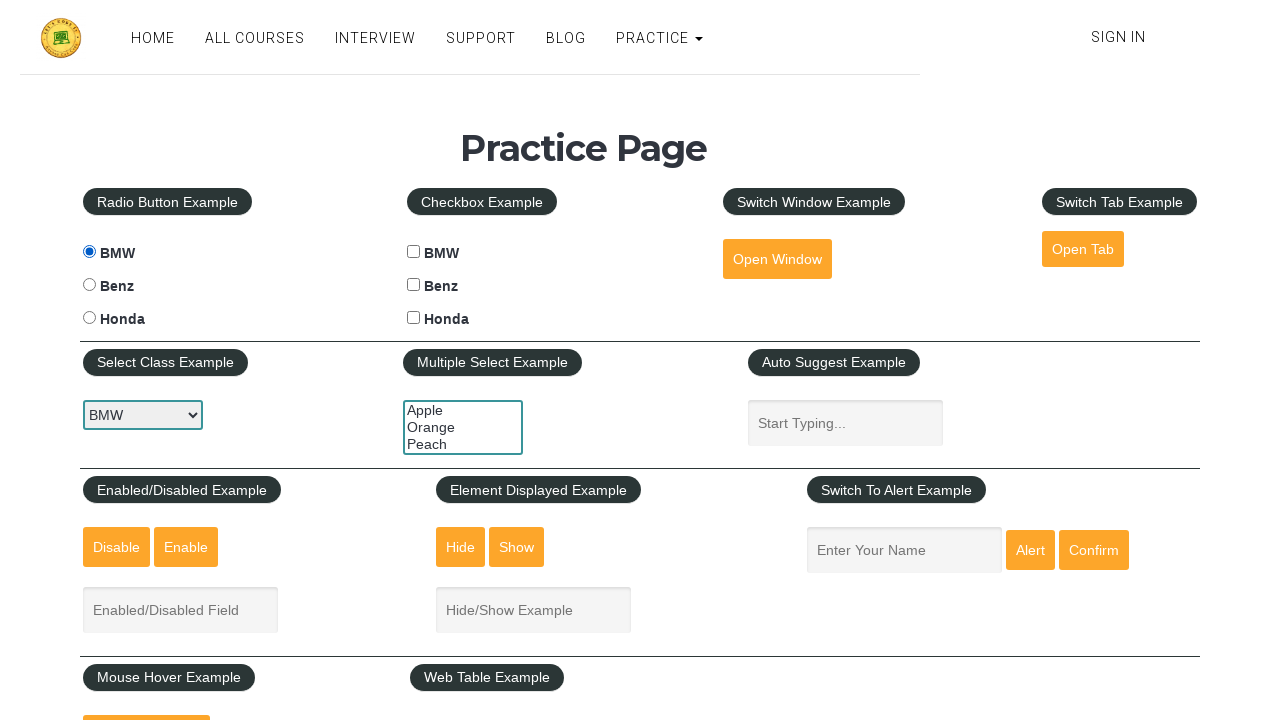